Tests static dropdown functionality by selecting options using three different methods: by index, by visible text, and by value on a currency dropdown.

Starting URL: https://rahulshettyacademy.com/dropdownsPractise/

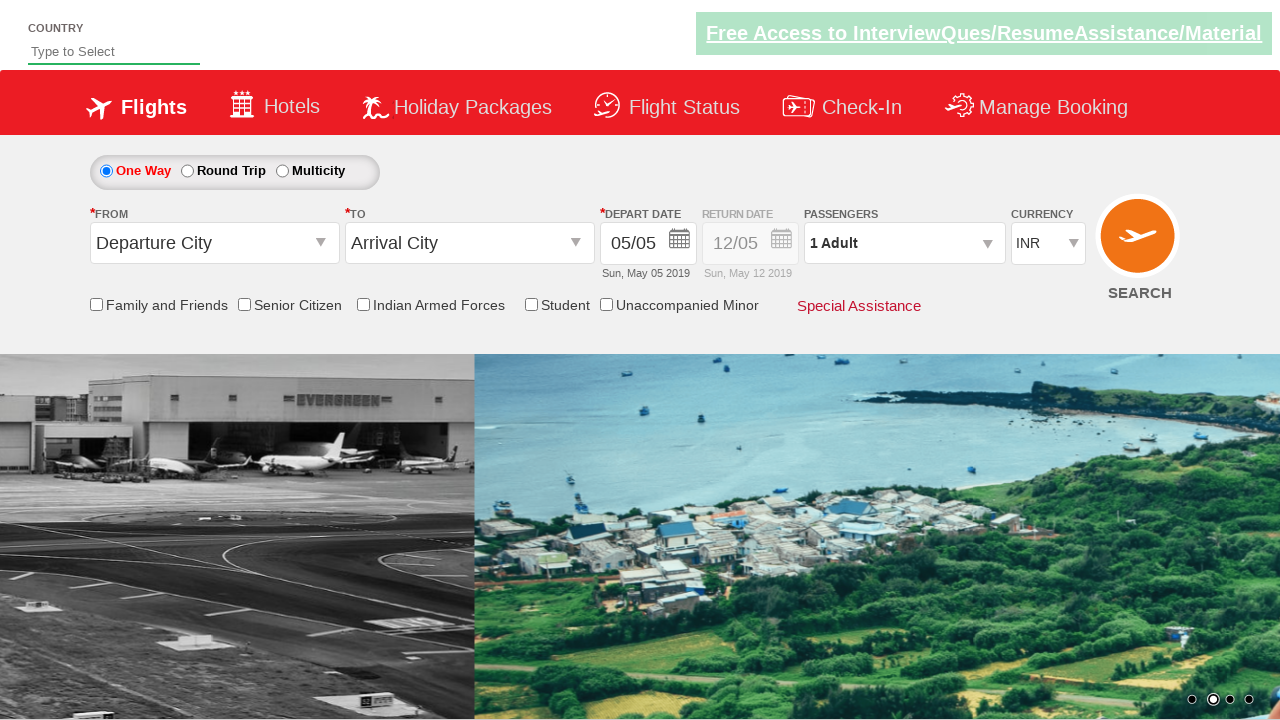

Waited for currency dropdown to load
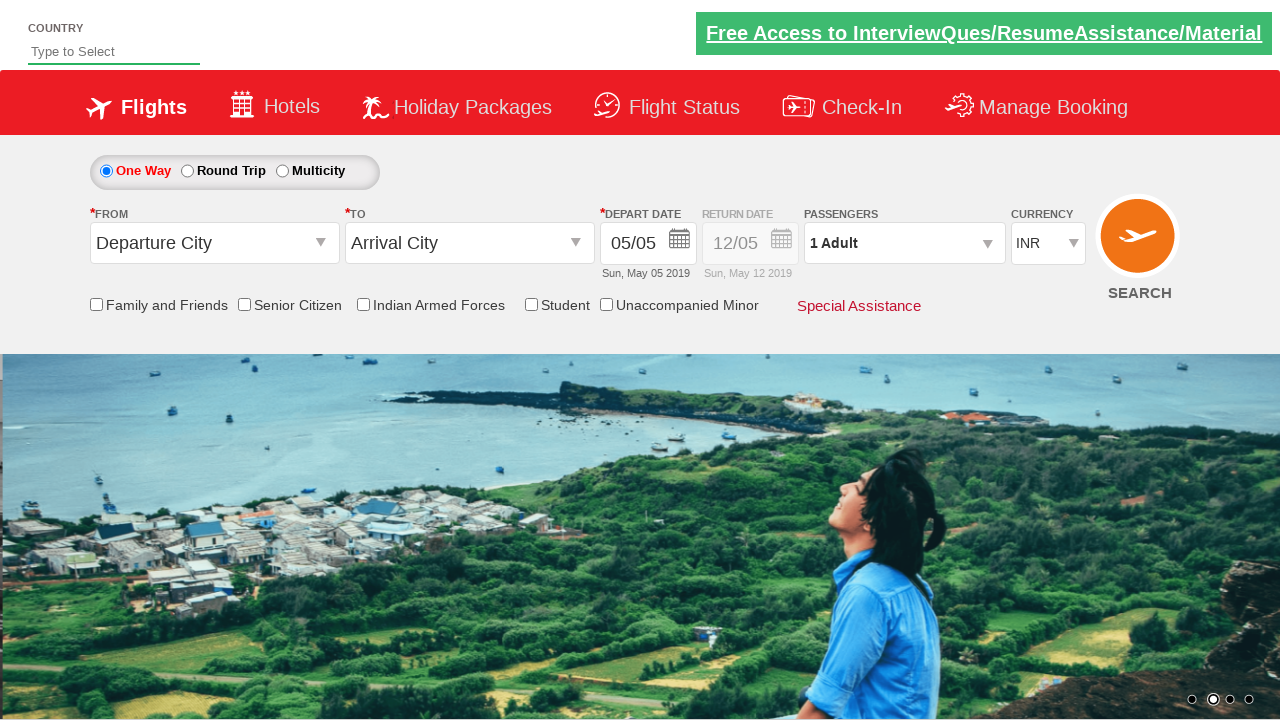

Selected currency dropdown option by index 3 on #ctl00_mainContent_DropDownListCurrency
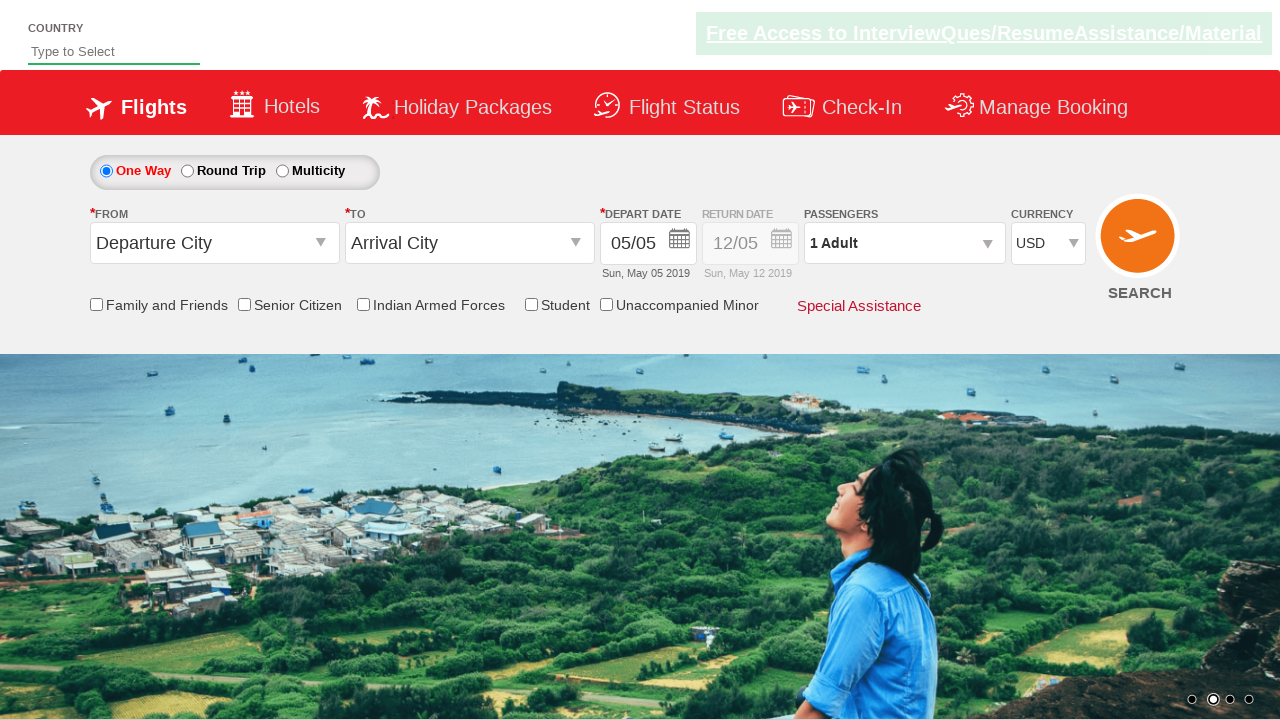

Selected currency dropdown option by visible text 'AED' on #ctl00_mainContent_DropDownListCurrency
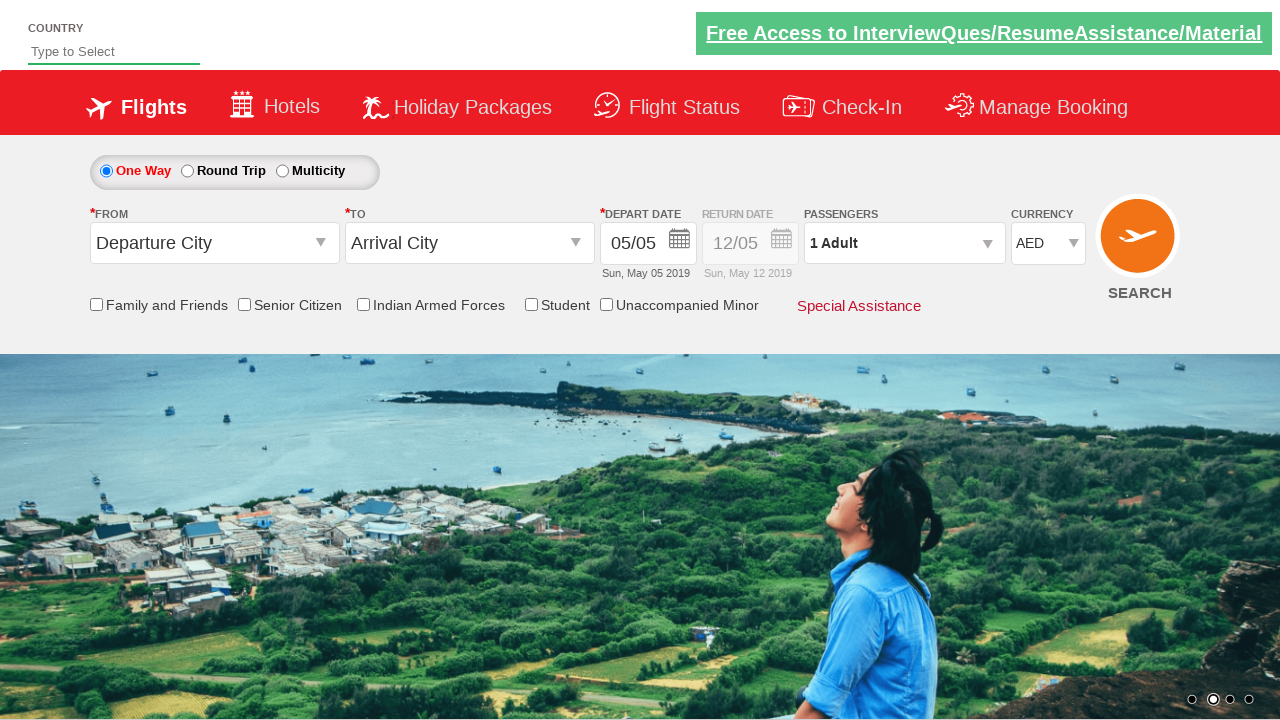

Selected currency dropdown option by value 'INR' on #ctl00_mainContent_DropDownListCurrency
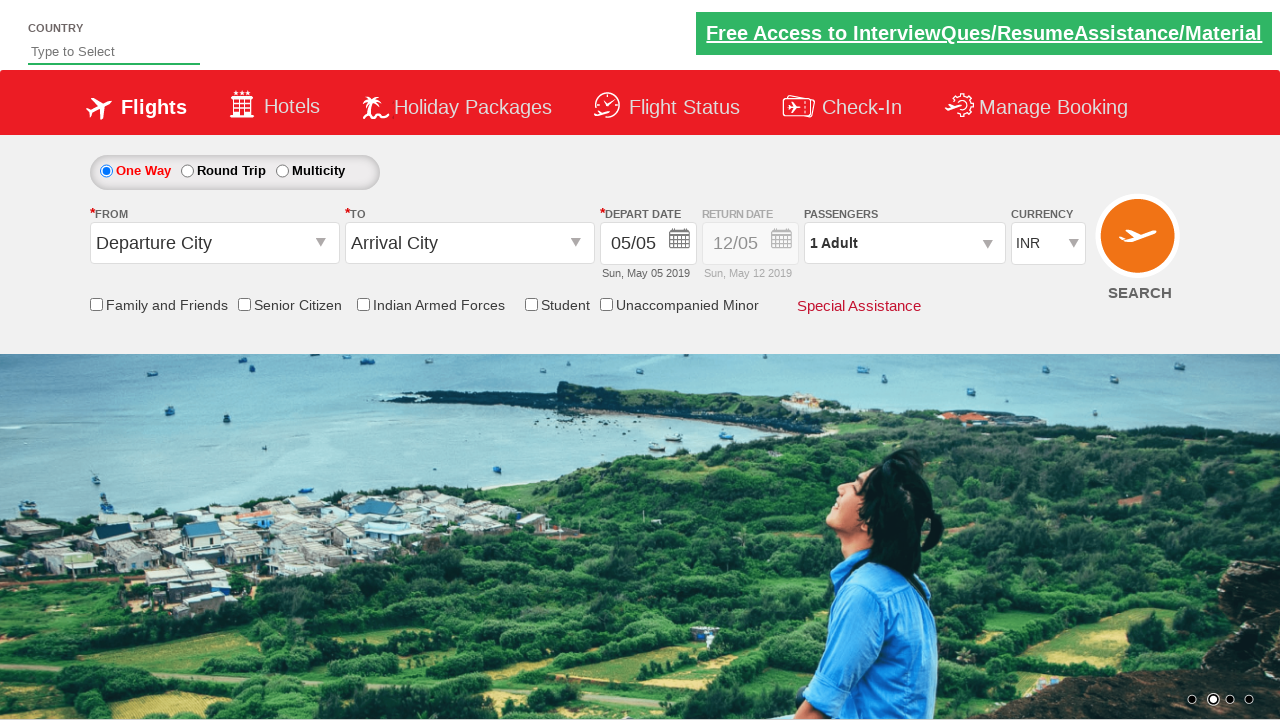

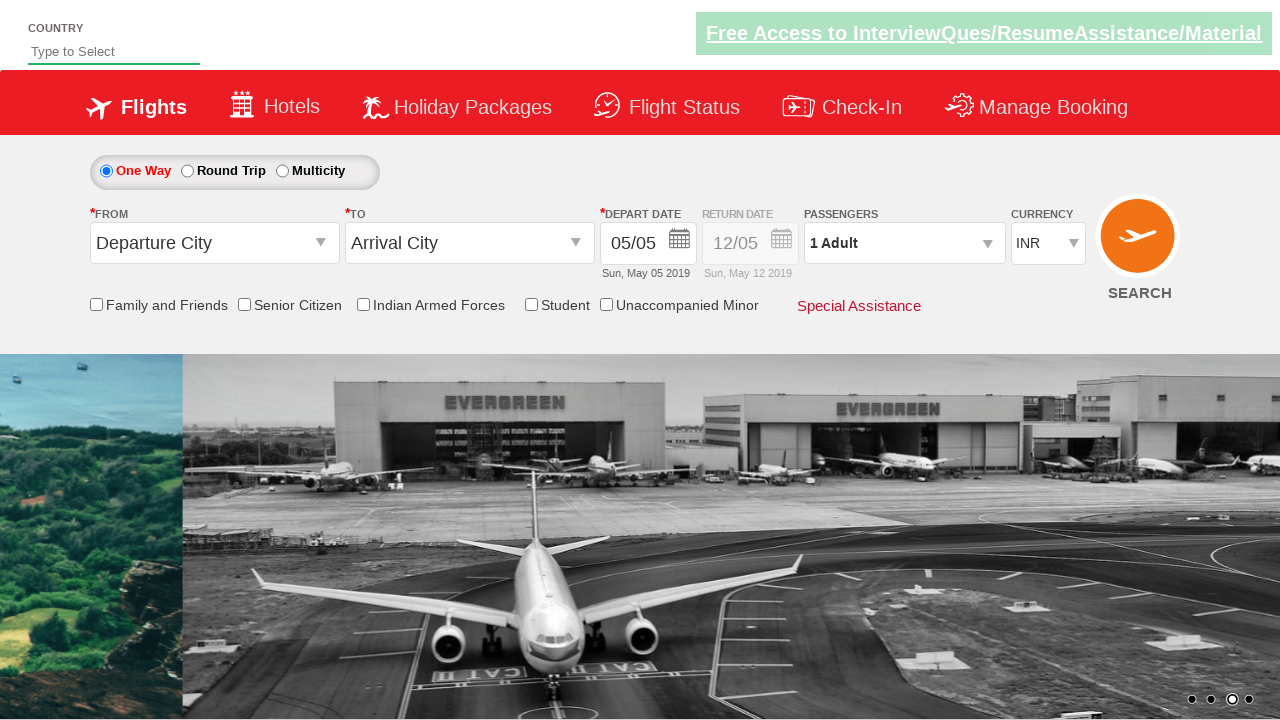